Navigates to a login practice page to verify it loads correctly

Starting URL: https://rahulshettyacademy.com/loginpagePractise/

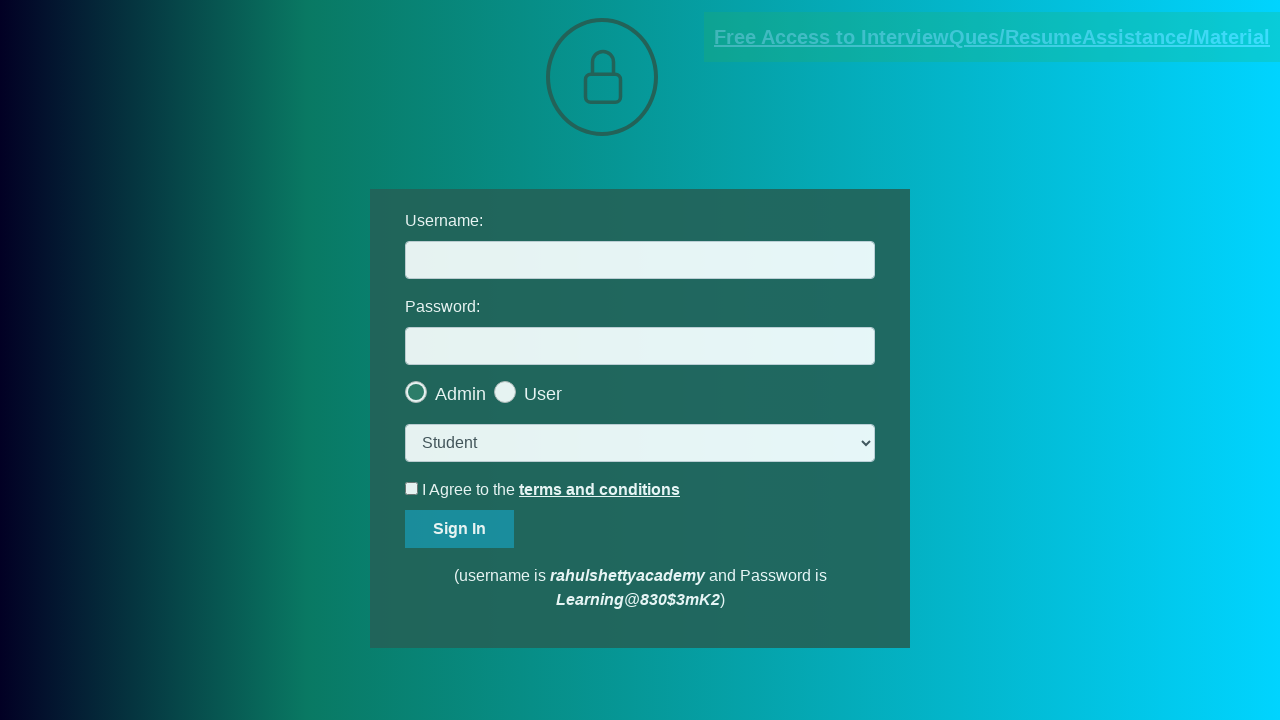

Login practice page loaded and DOM content ready
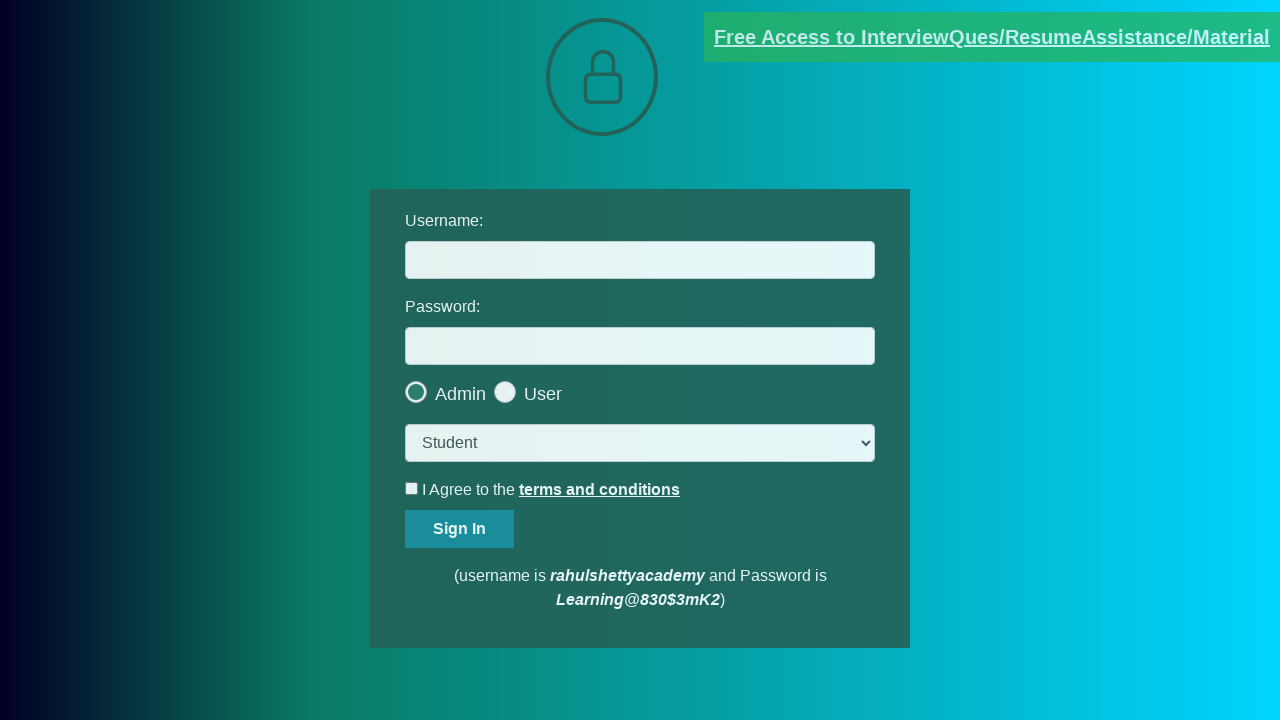

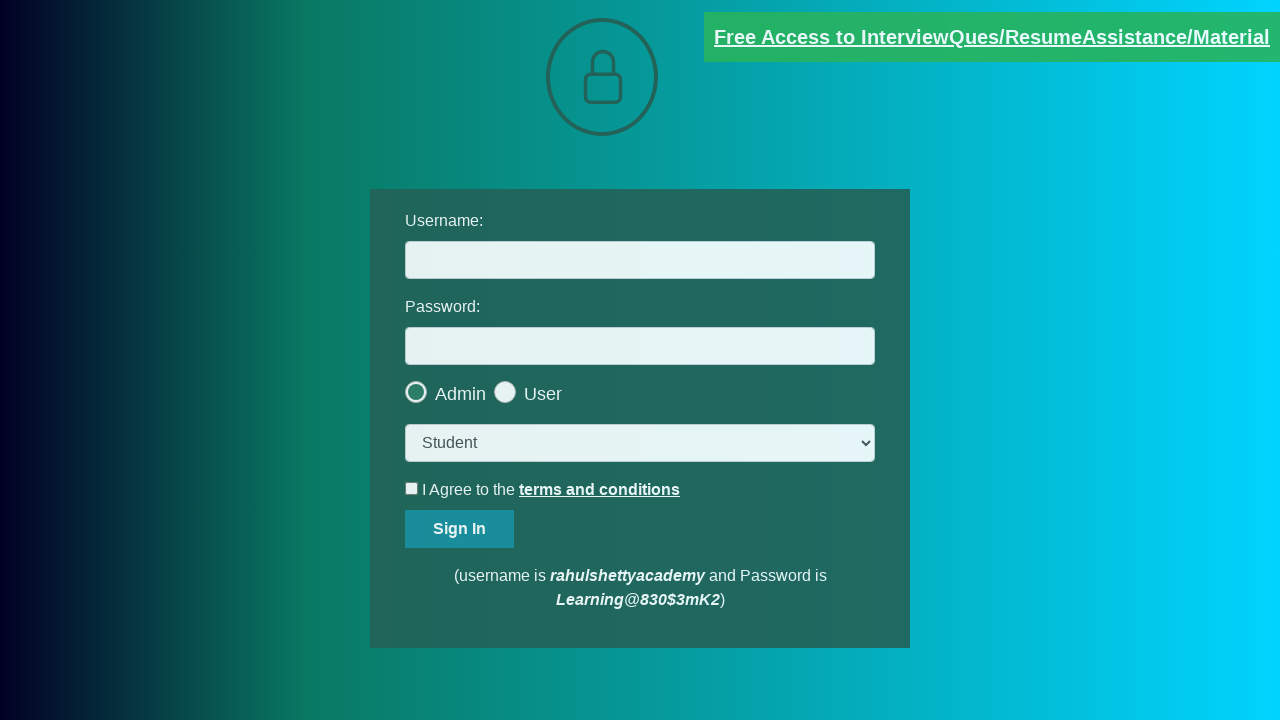